Tests drag and drop functionality by dragging an element and dropping it into a target container

Starting URL: http://sahitest.com/demo/dragDropMooTools.htm

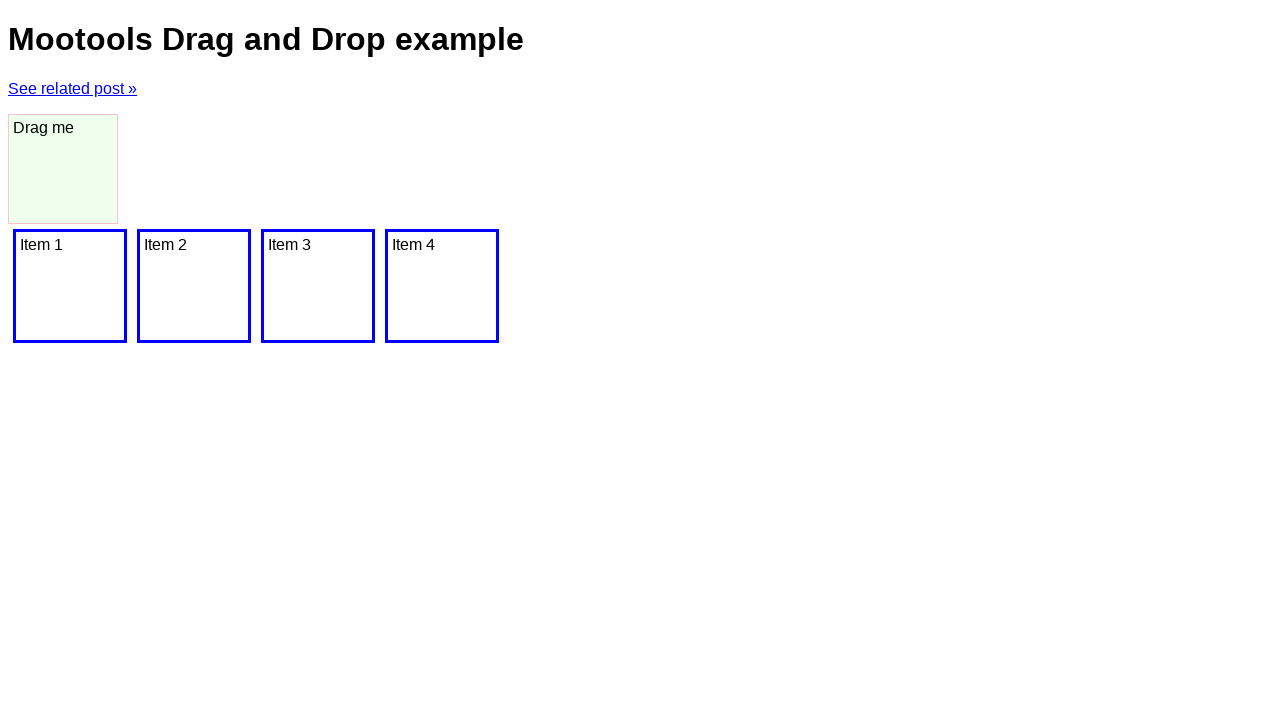

Located source element with id 'dragger'
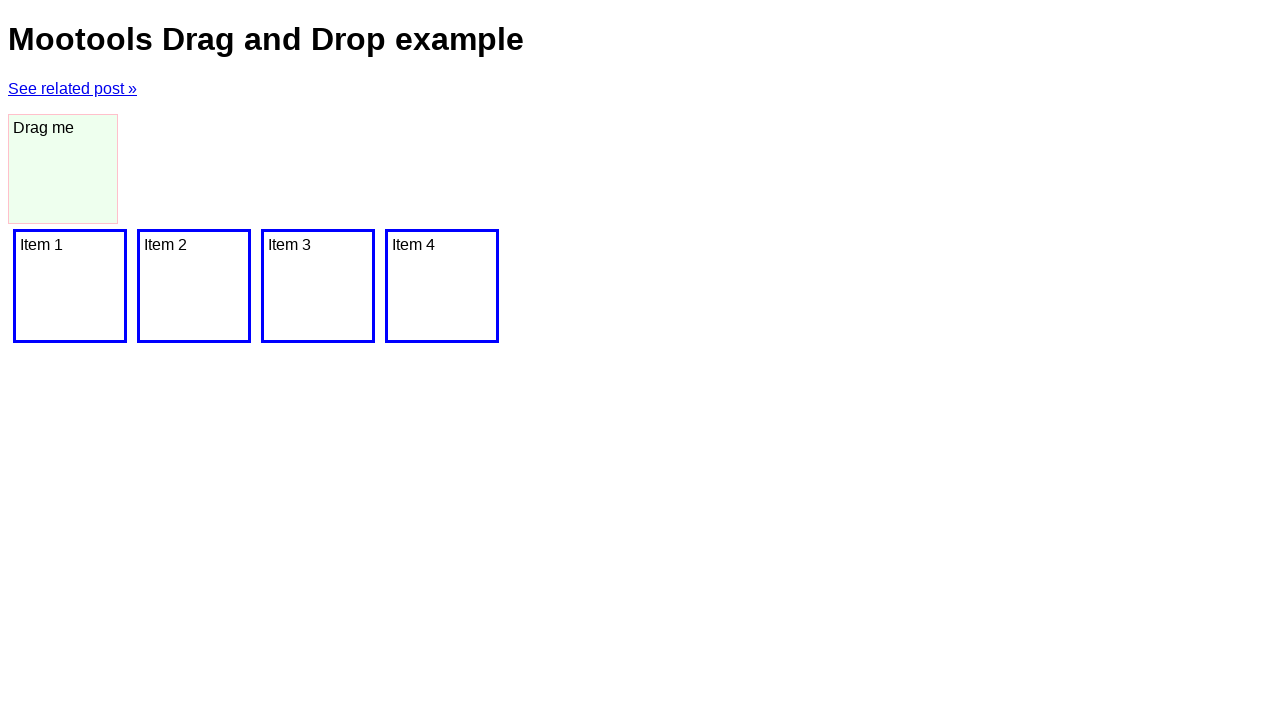

Located target container element
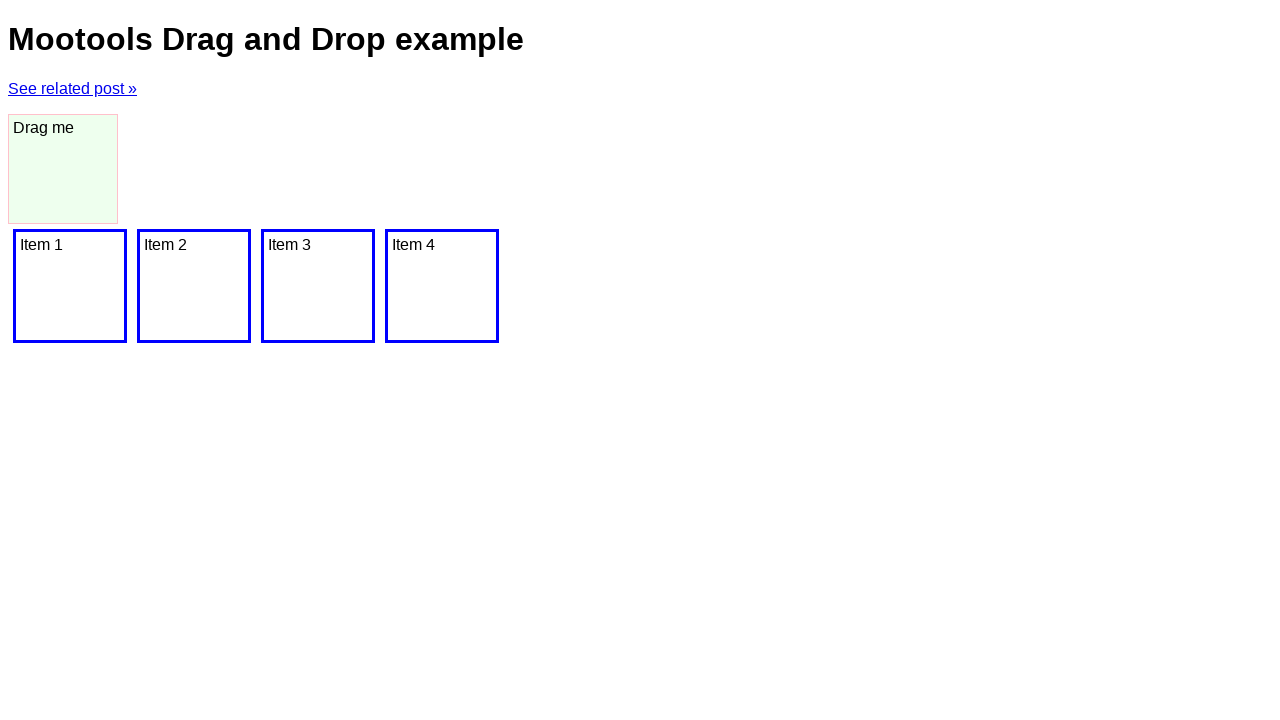

Dragged element from source to target container at (70, 286)
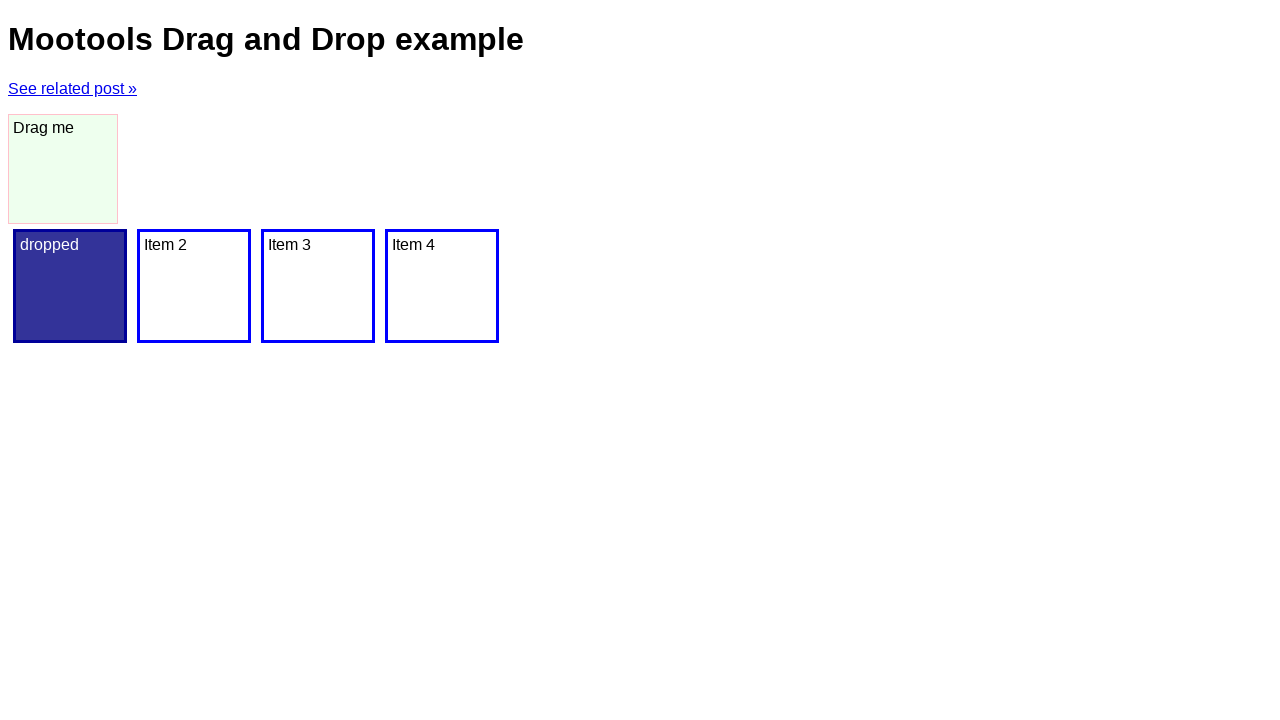

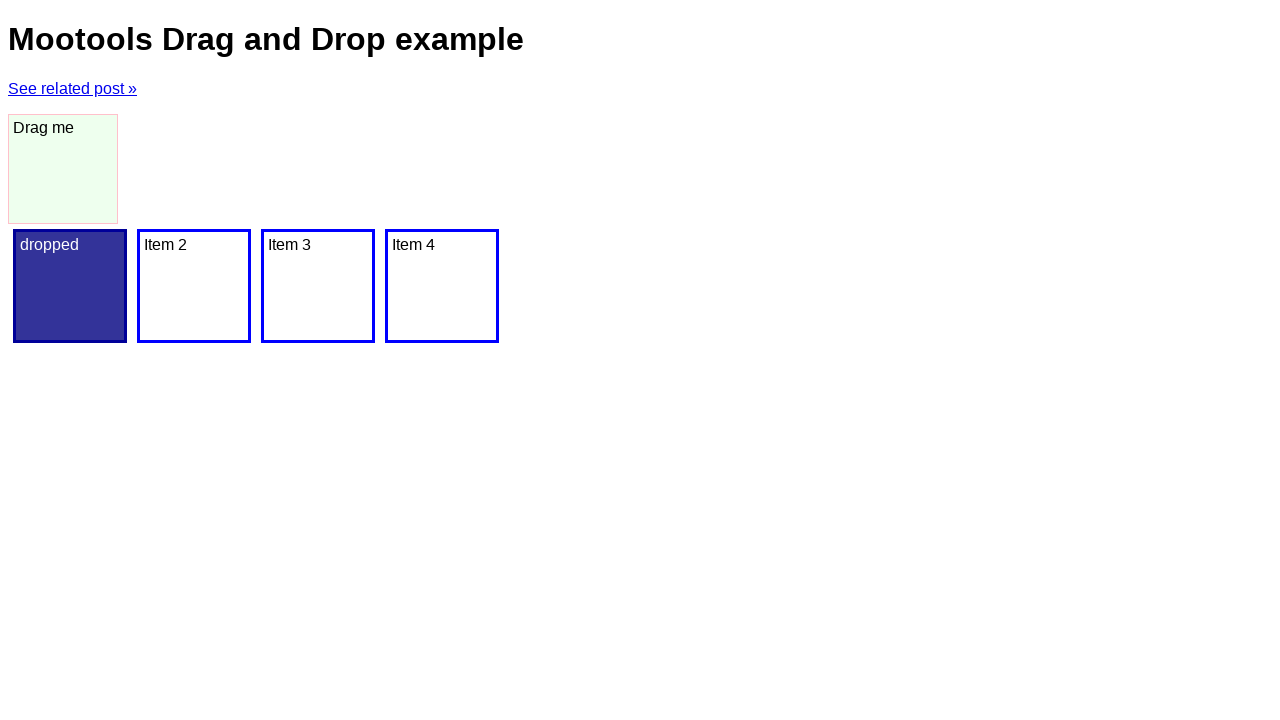